Tests clicking a JS Confirm button and accepting it with OK, then verifying the result message shows "Ok"

Starting URL: https://the-internet.herokuapp.com/javascript_alerts

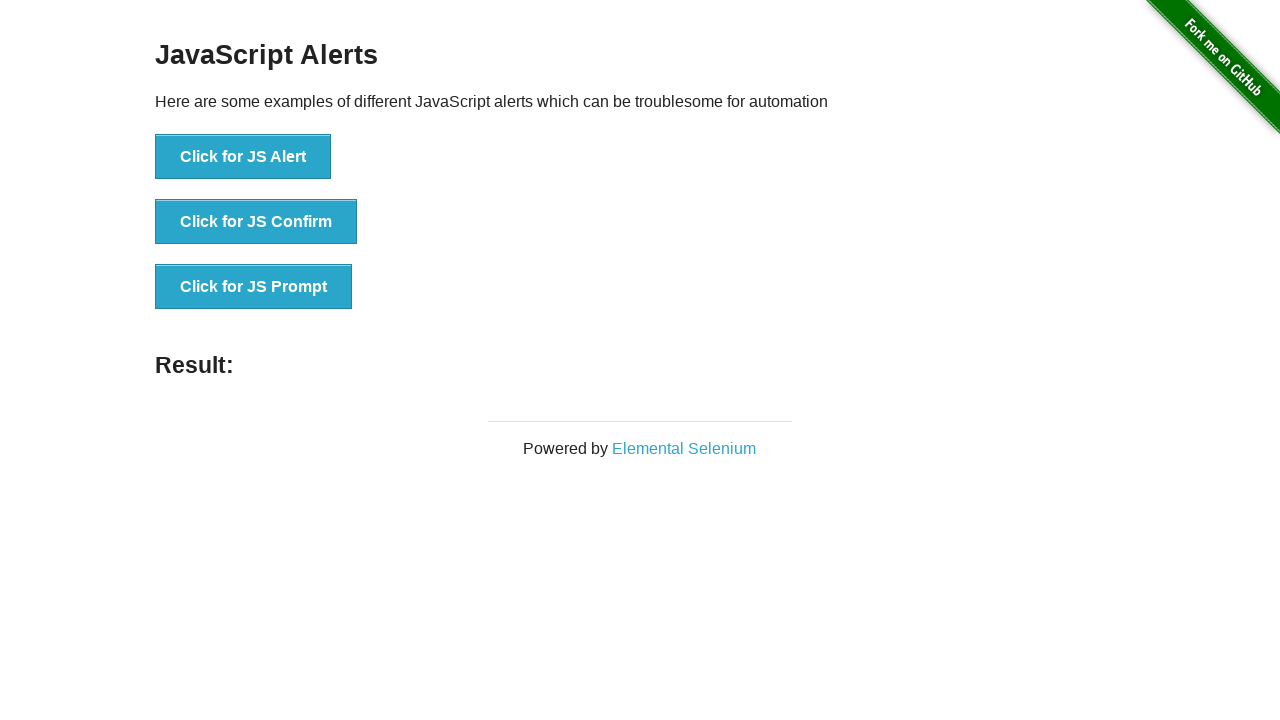

Set up dialog handler to accept OK button
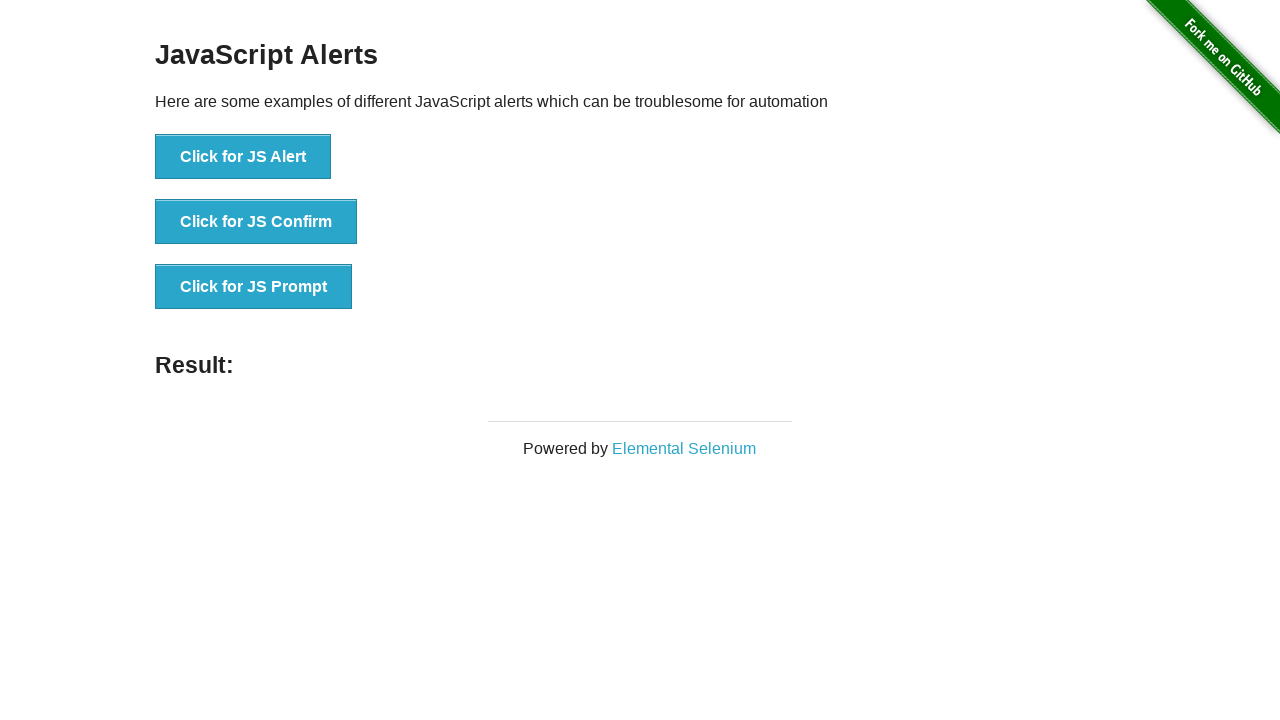

Clicked JS Confirm button at (256, 222) on button[onclick='jsConfirm()']
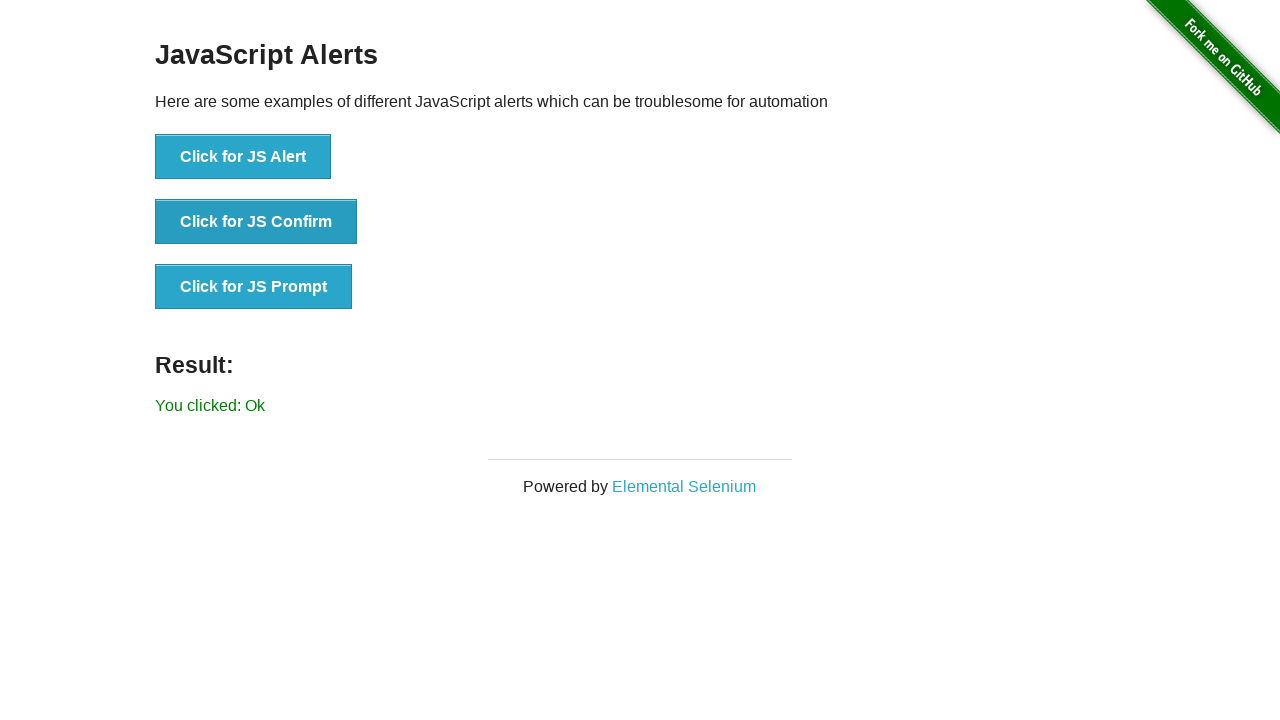

Result message element loaded after confirming dialog
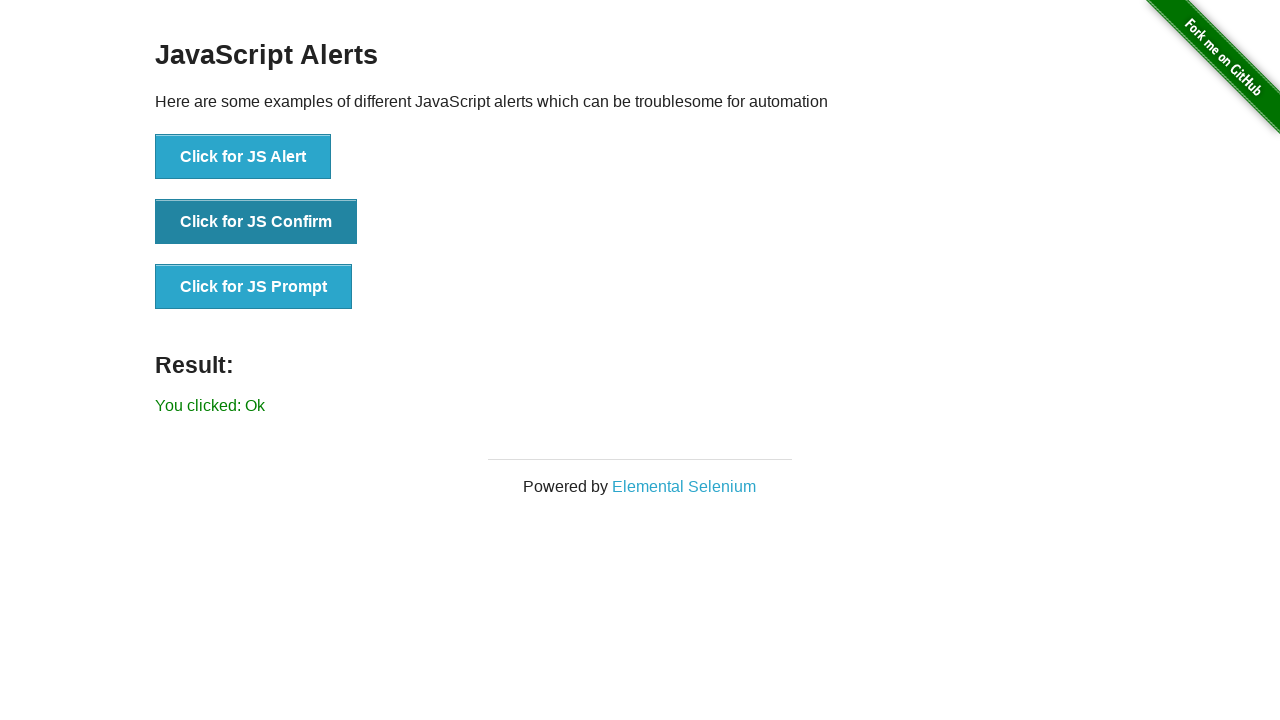

Verified result message shows 'You clicked: Ok'
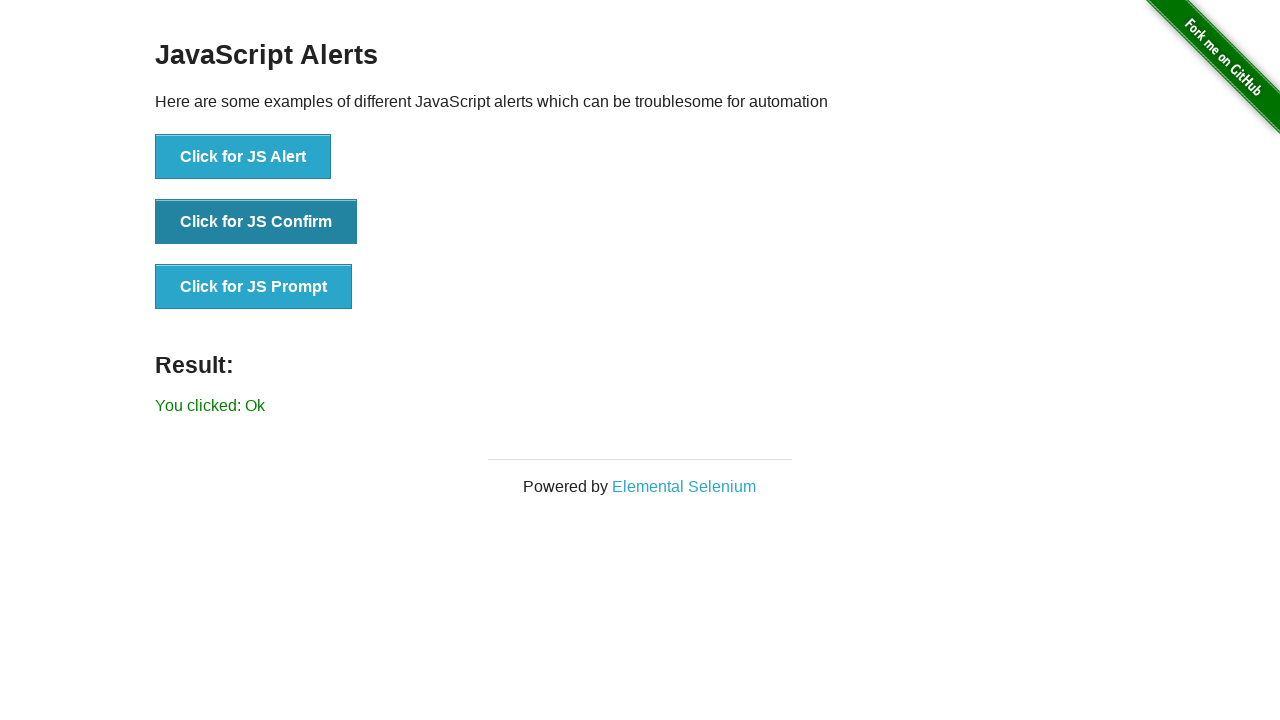

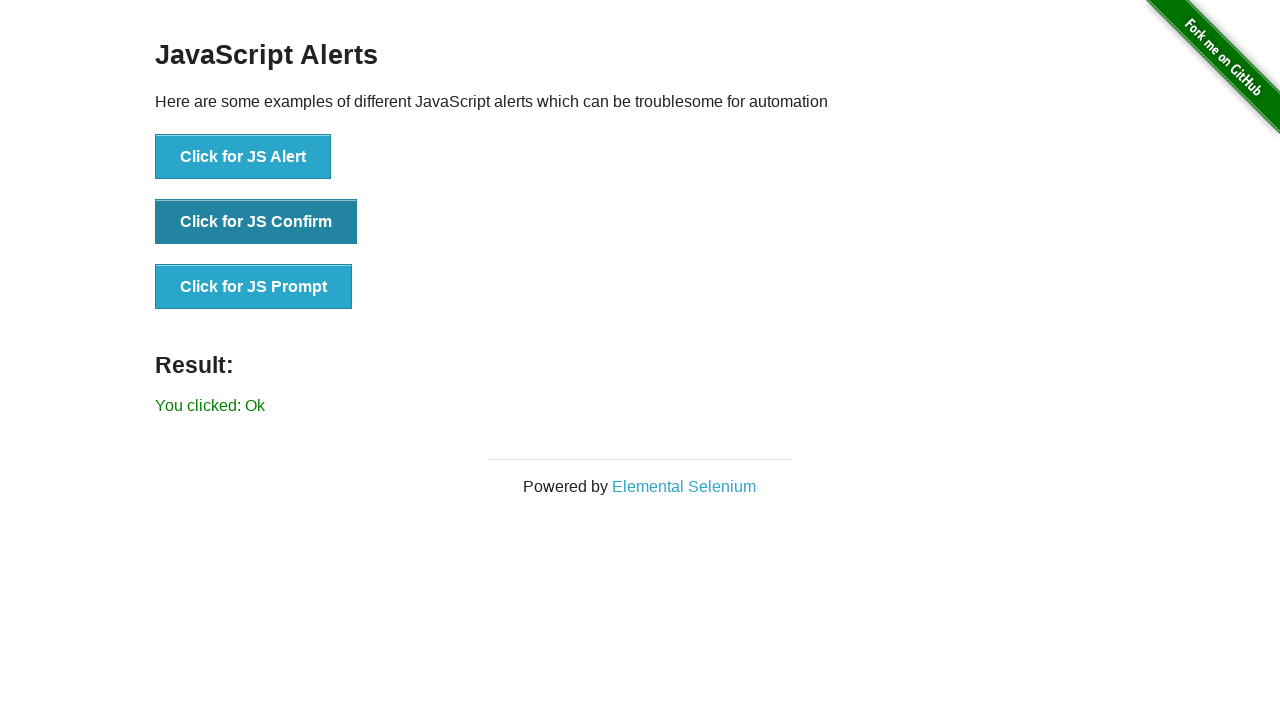